Tests nested frames functionality by clicking on "Nested Frames" link, switching between frame-bottom, frame-top, frame-left, and frame-right frames, and verifying the text content within each frame.

Starting URL: https://the-internet.herokuapp.com/

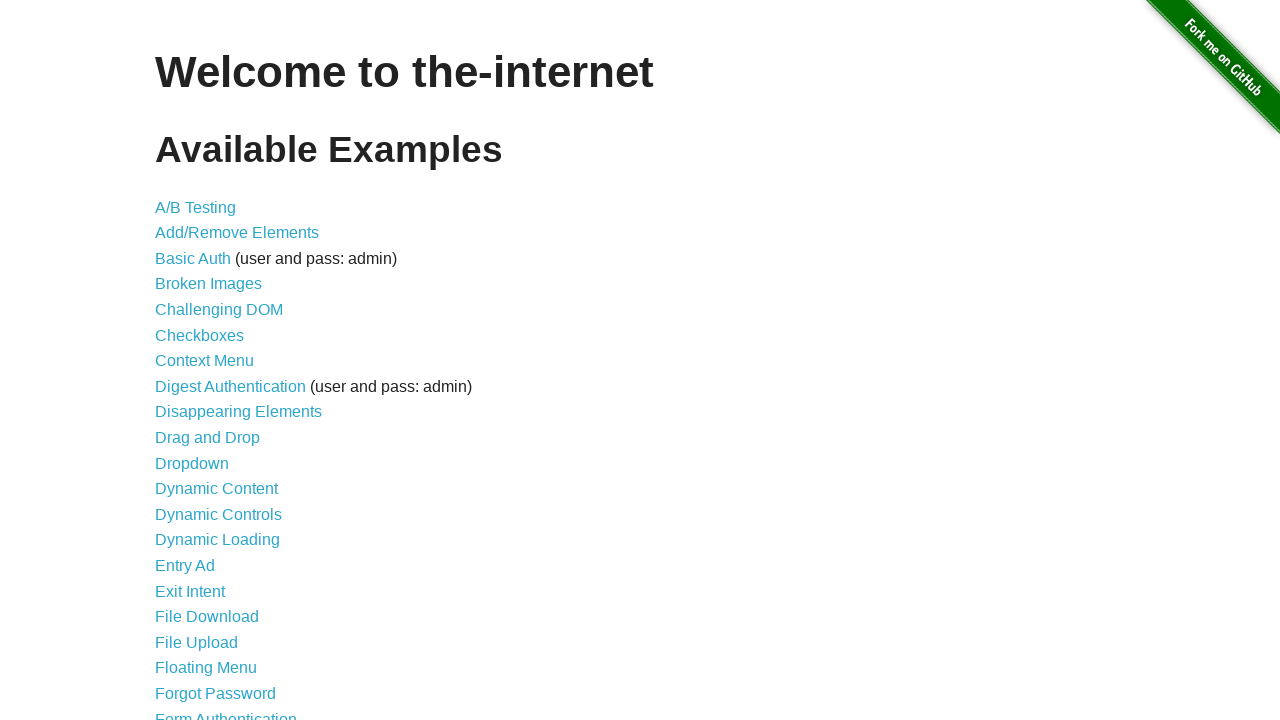

Clicked on 'Nested Frames' link at (210, 395) on xpath=//a[contains(.,'Nested Frames')]
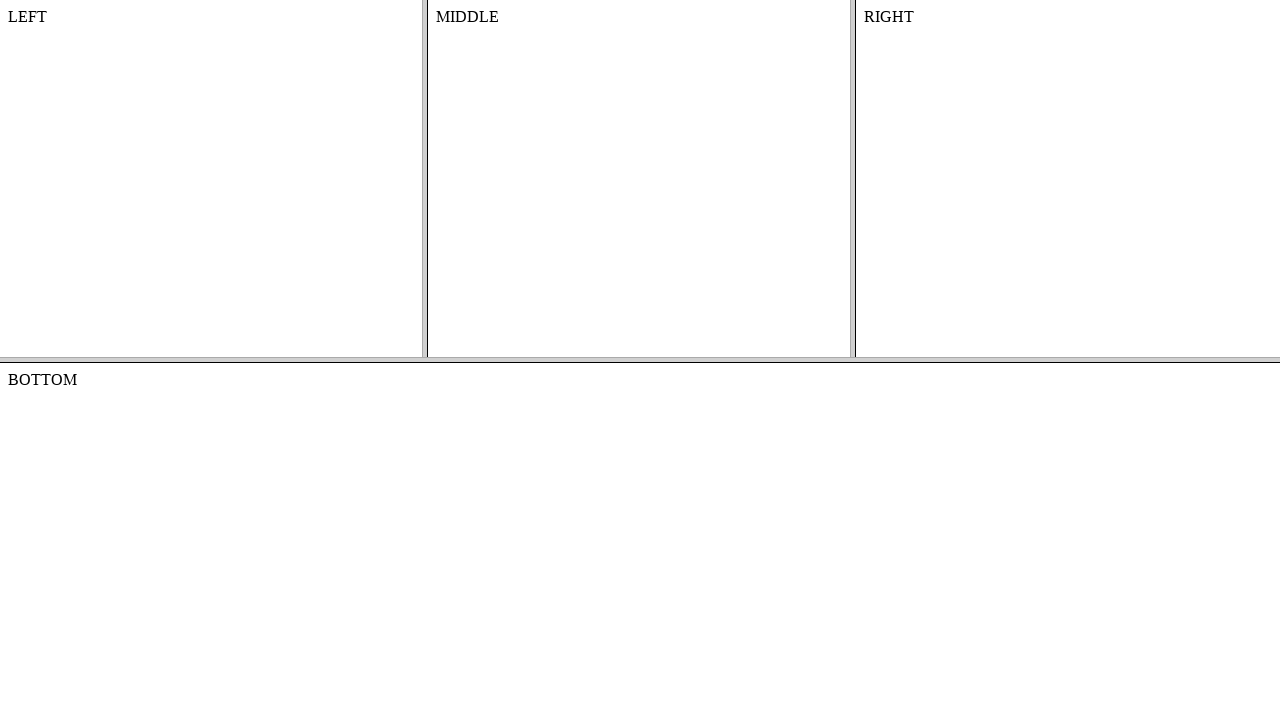

Nested frames page loaded (domcontentloaded)
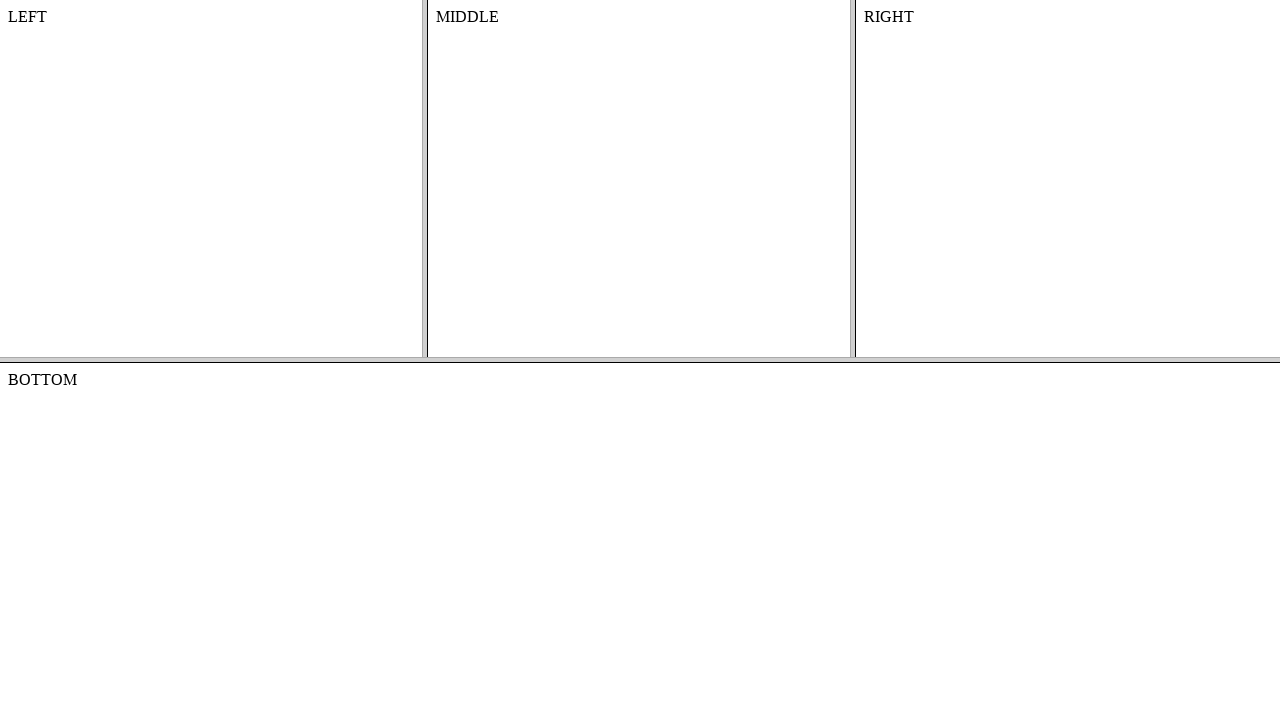

Located frame-bottom frame
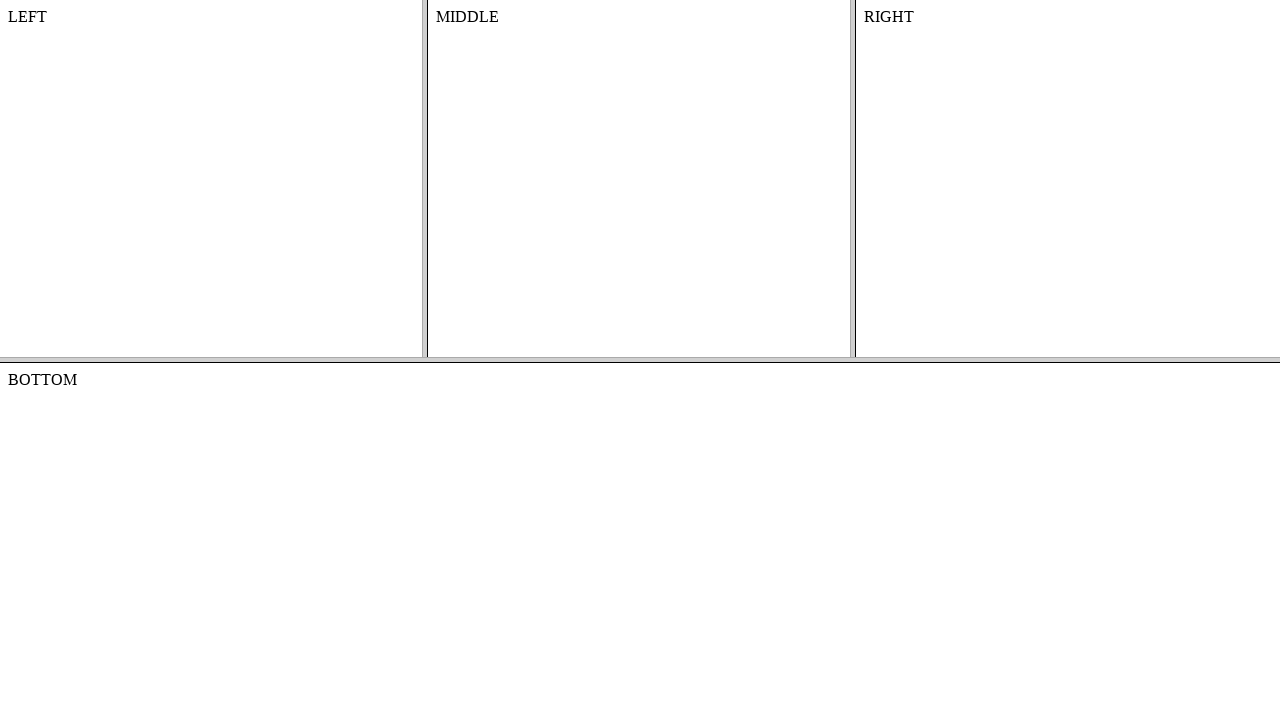

Retrieved text content from frame-bottom
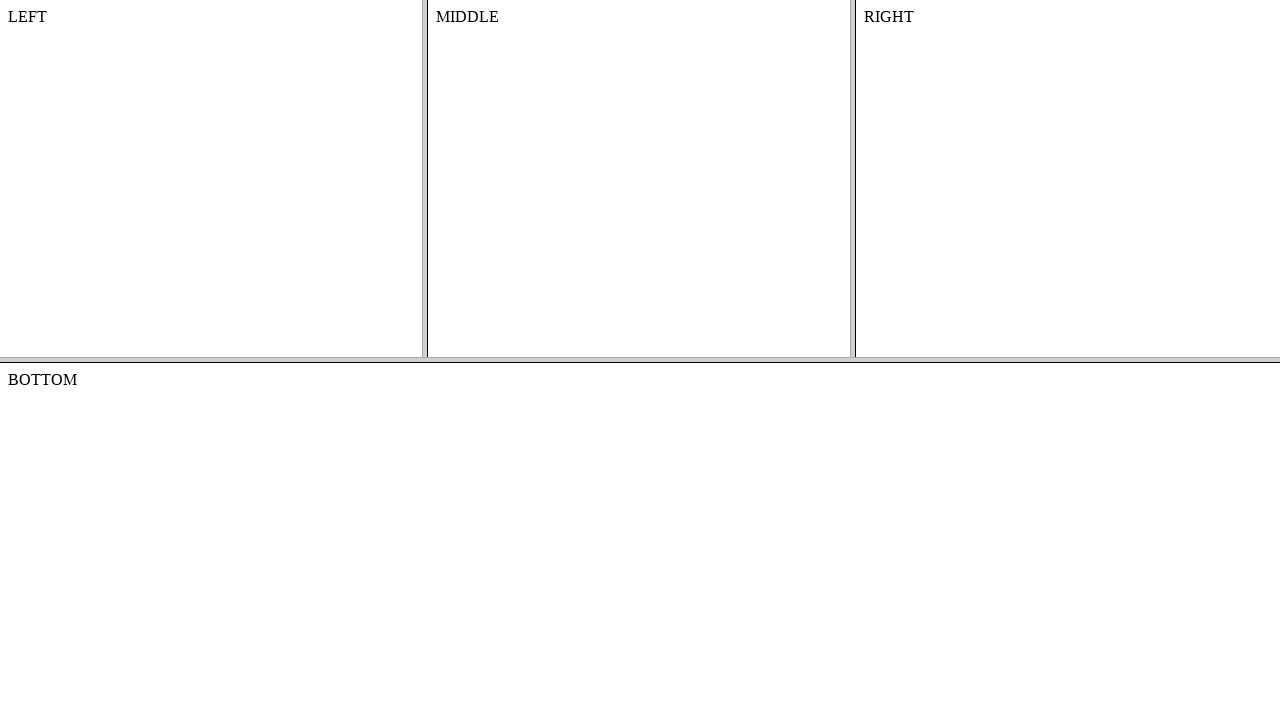

Verified frame-bottom contains 'BOTTOM'
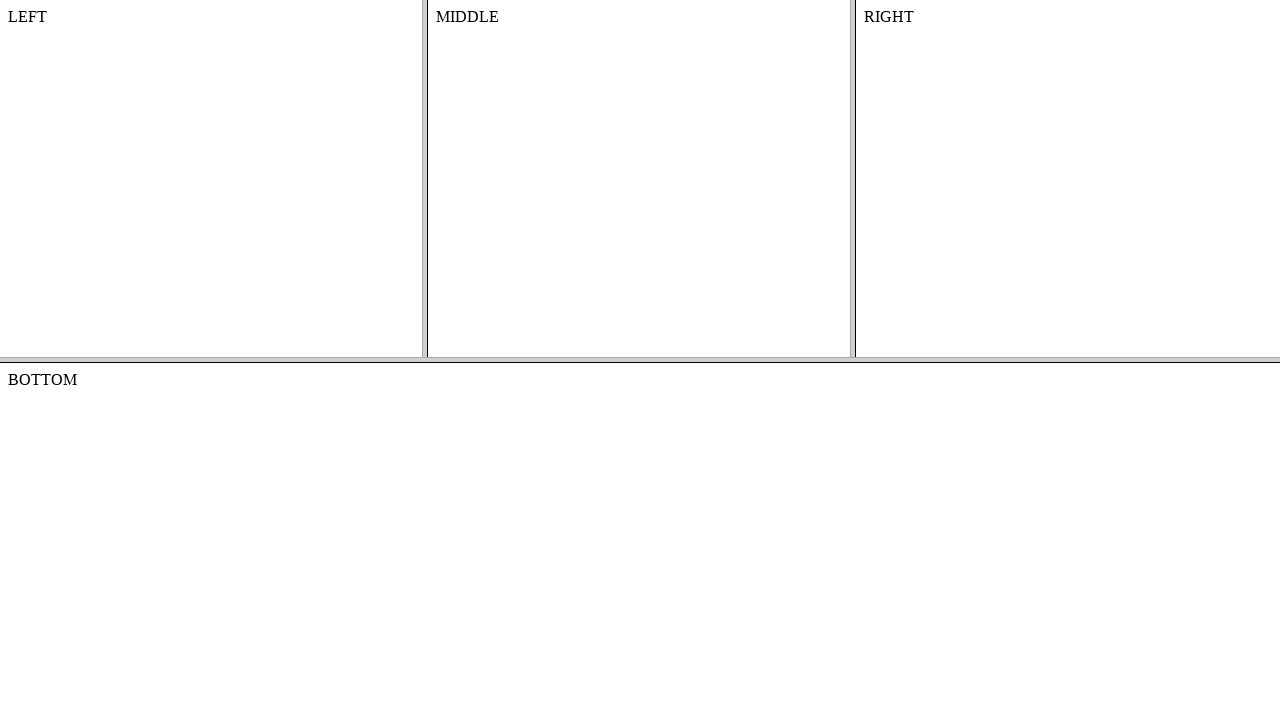

Located frame-top frame
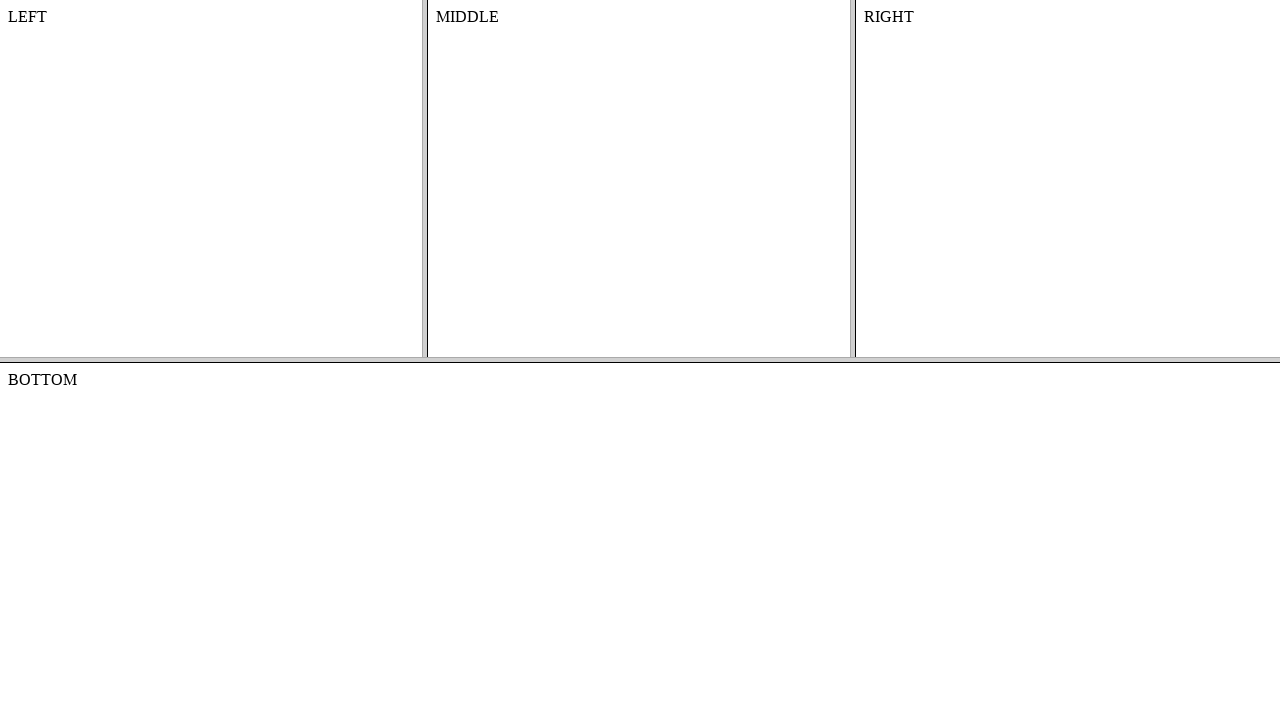

Located frame-left within frame-top
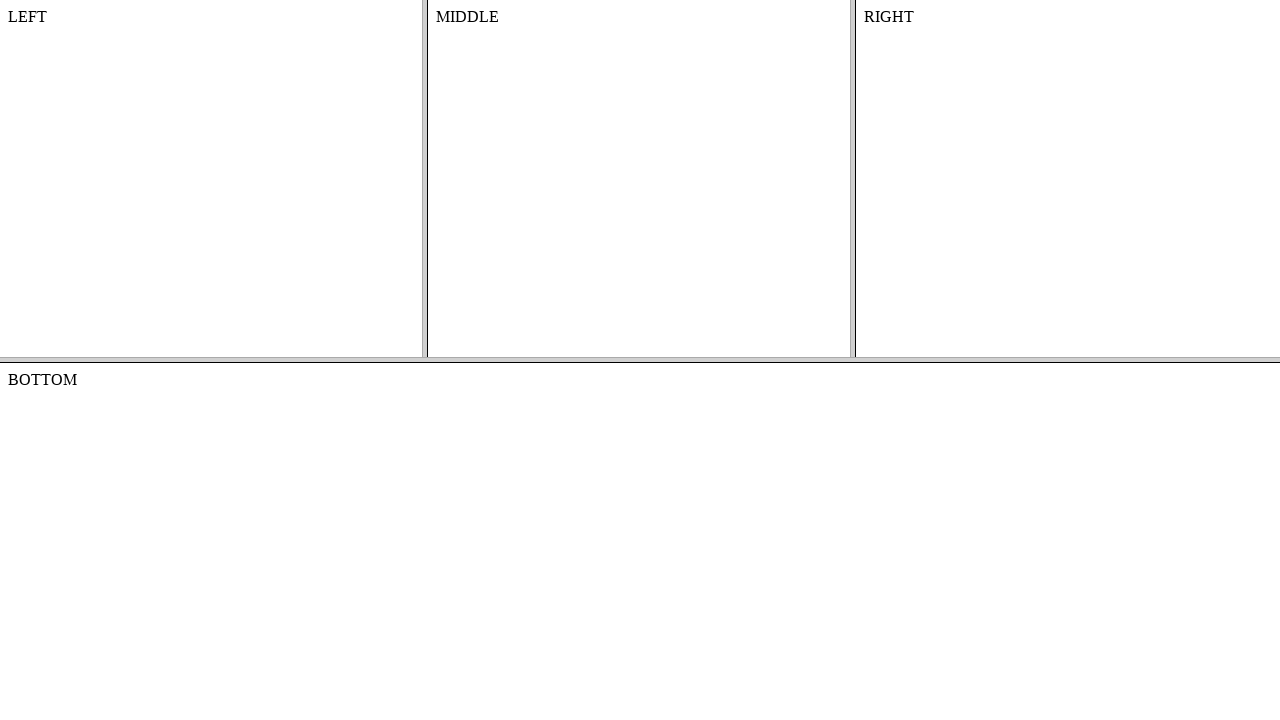

Retrieved text content from frame-left
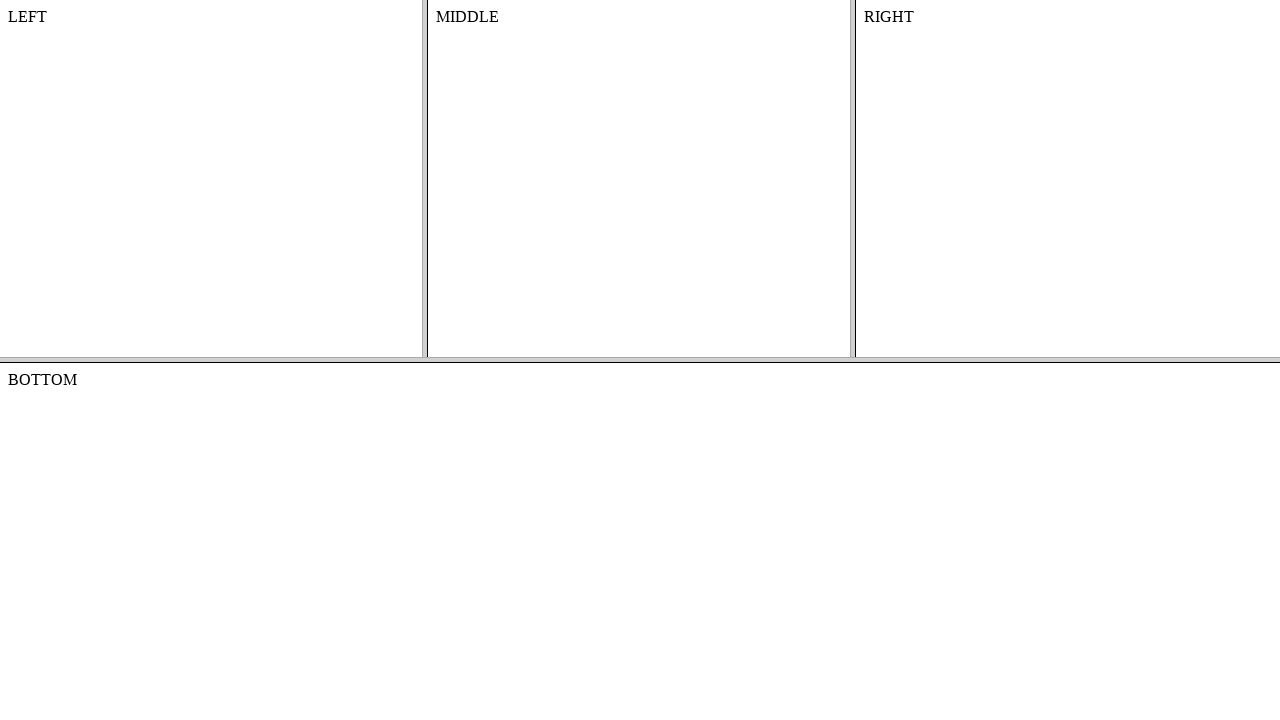

Printed frame-left text: 
    LEFT
    


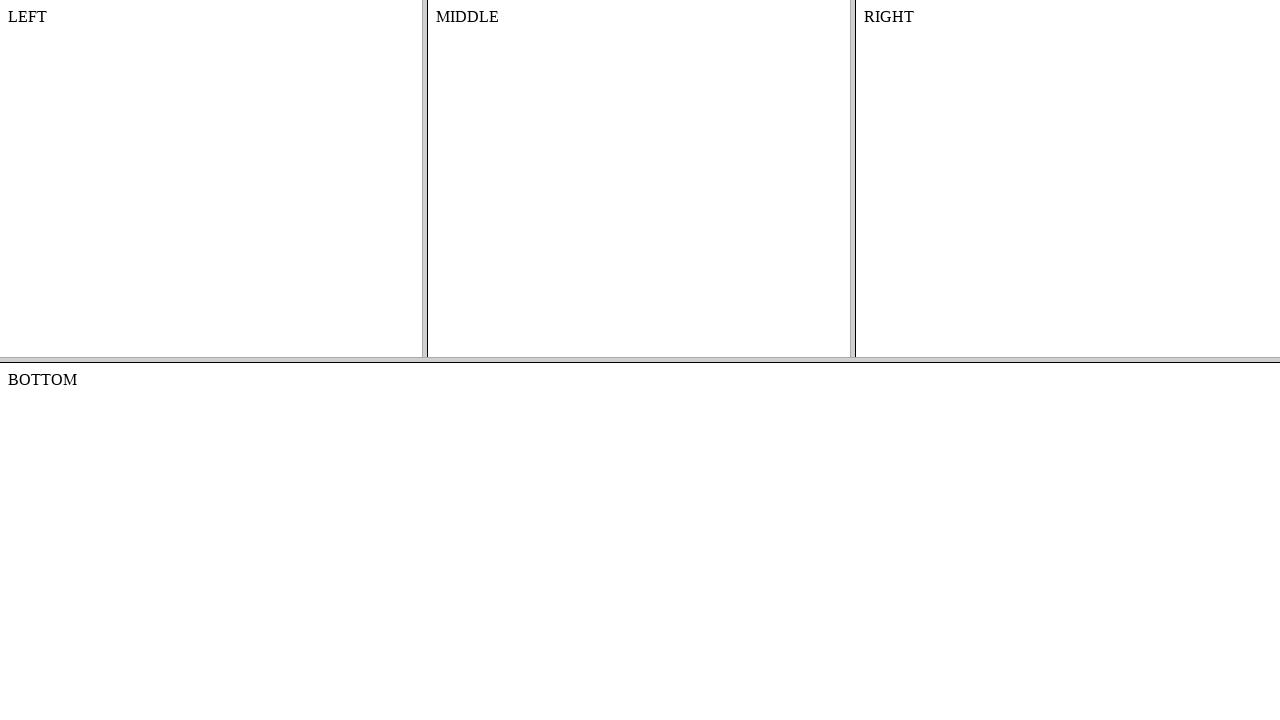

Located frame-right within frame-top
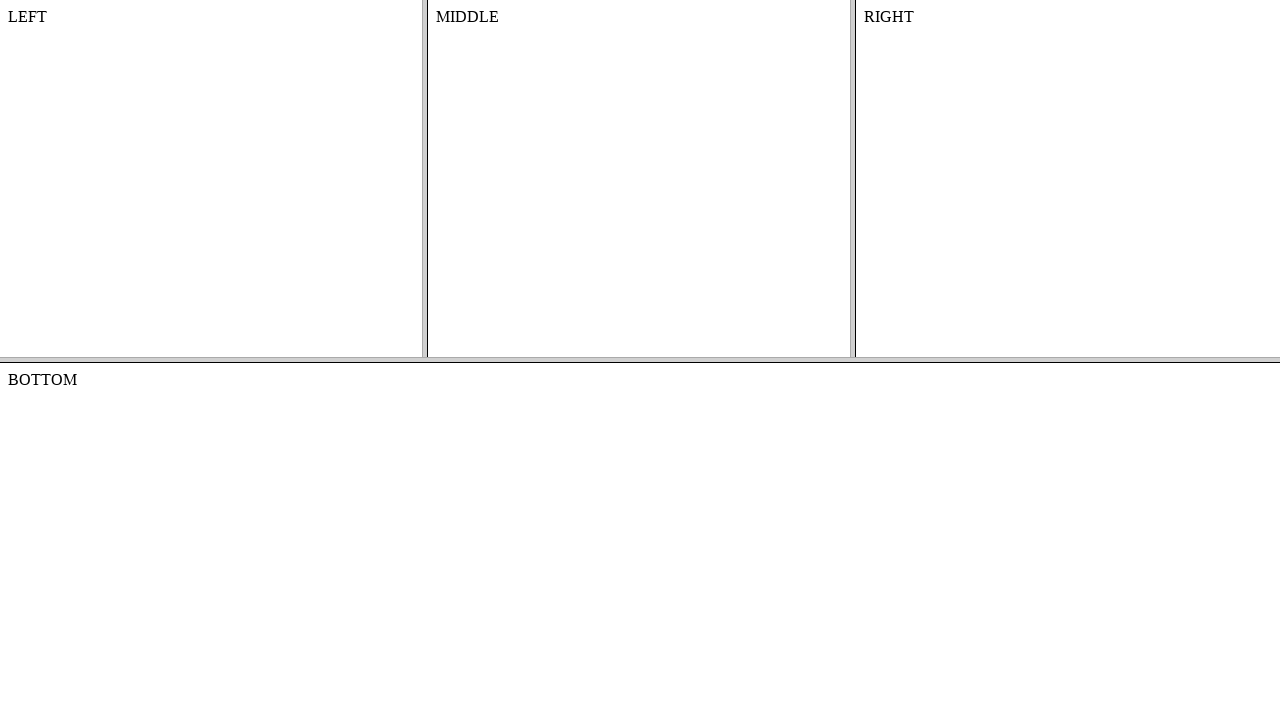

Retrieved text content from frame-right
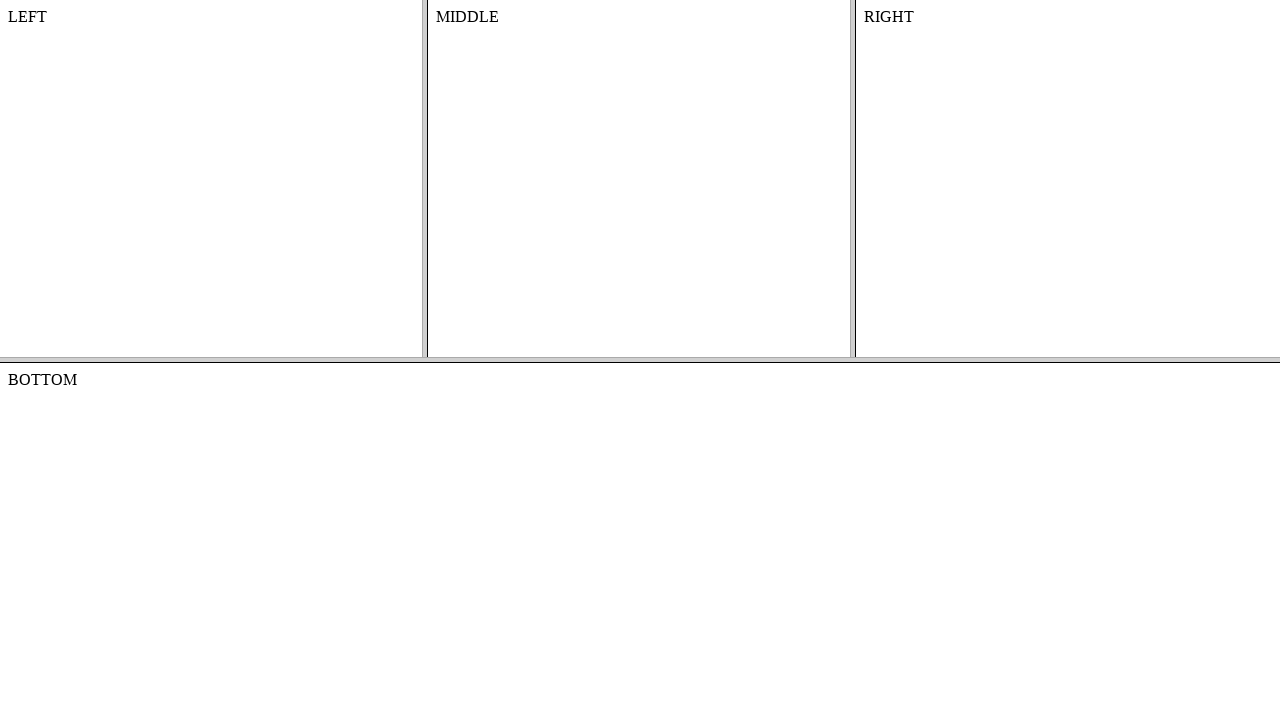

Printed frame-right text: 
    RIGHT
    


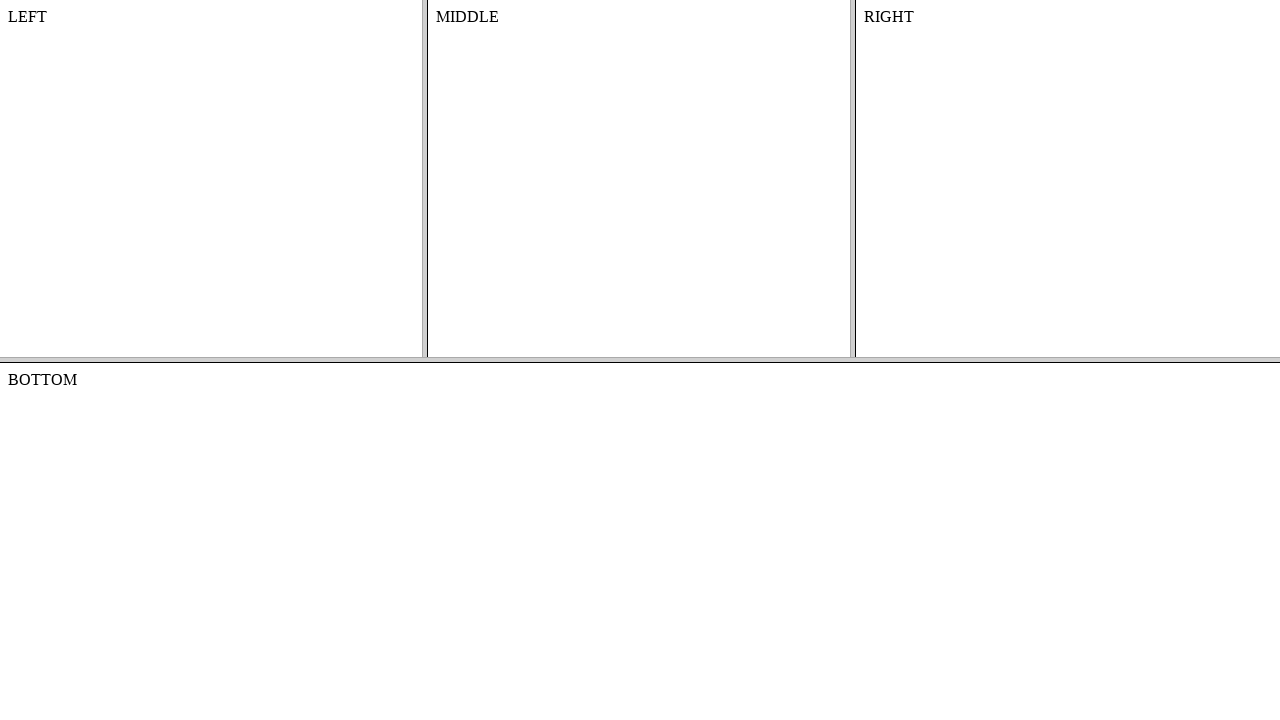

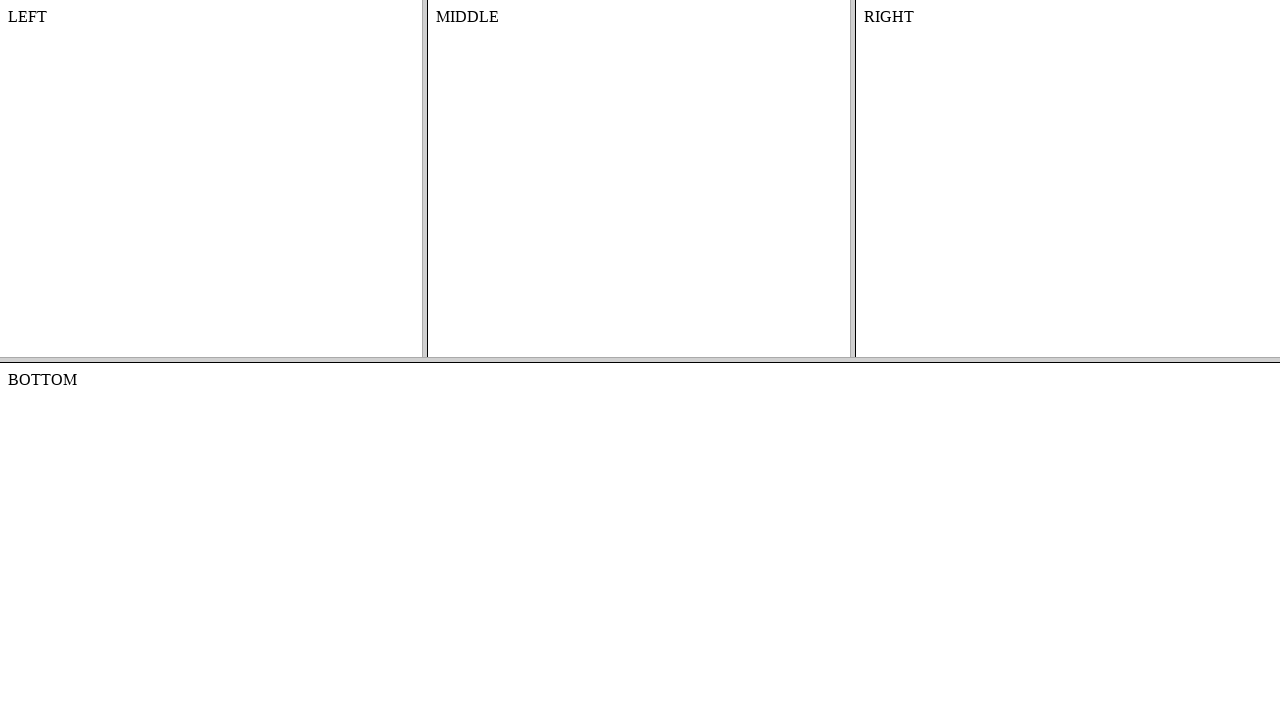